Tests custom checkbox interaction on W3Schools by scrolling to and clicking a checkbox element

Starting URL: https://www.w3schools.com/howto/howto_css_custom_checkbox.asp

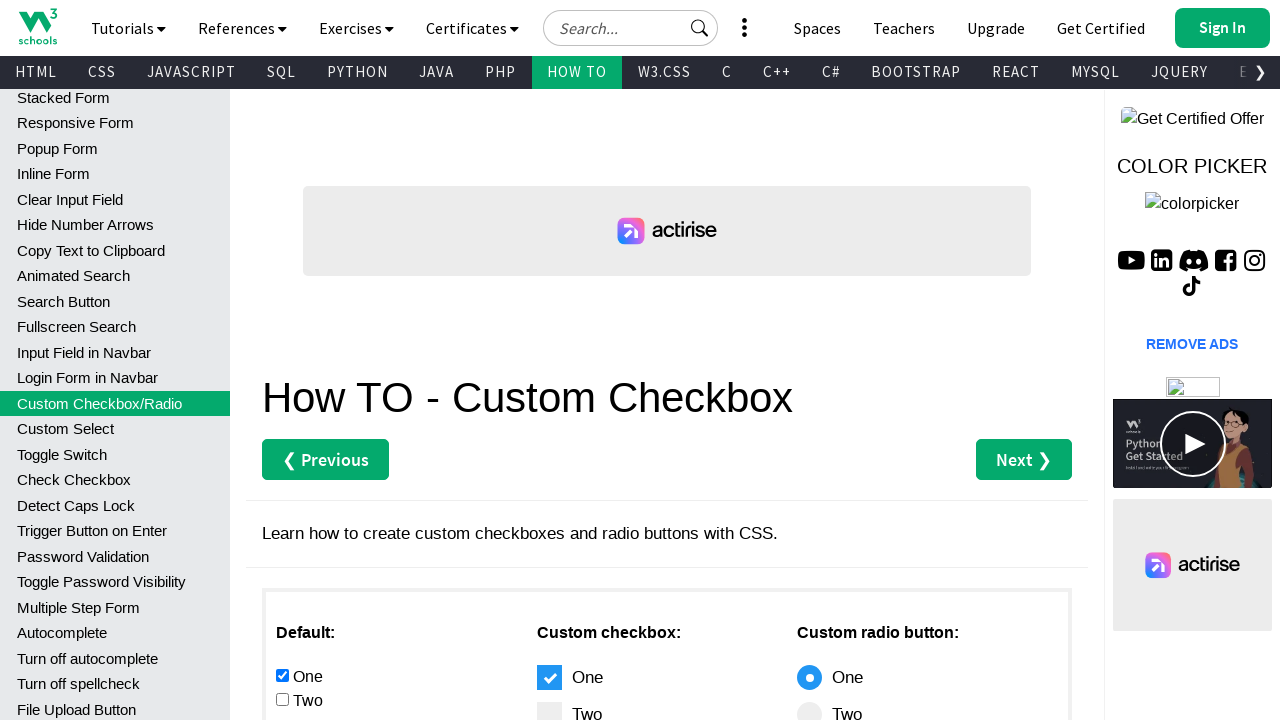

Located custom checkbox element on W3Schools page
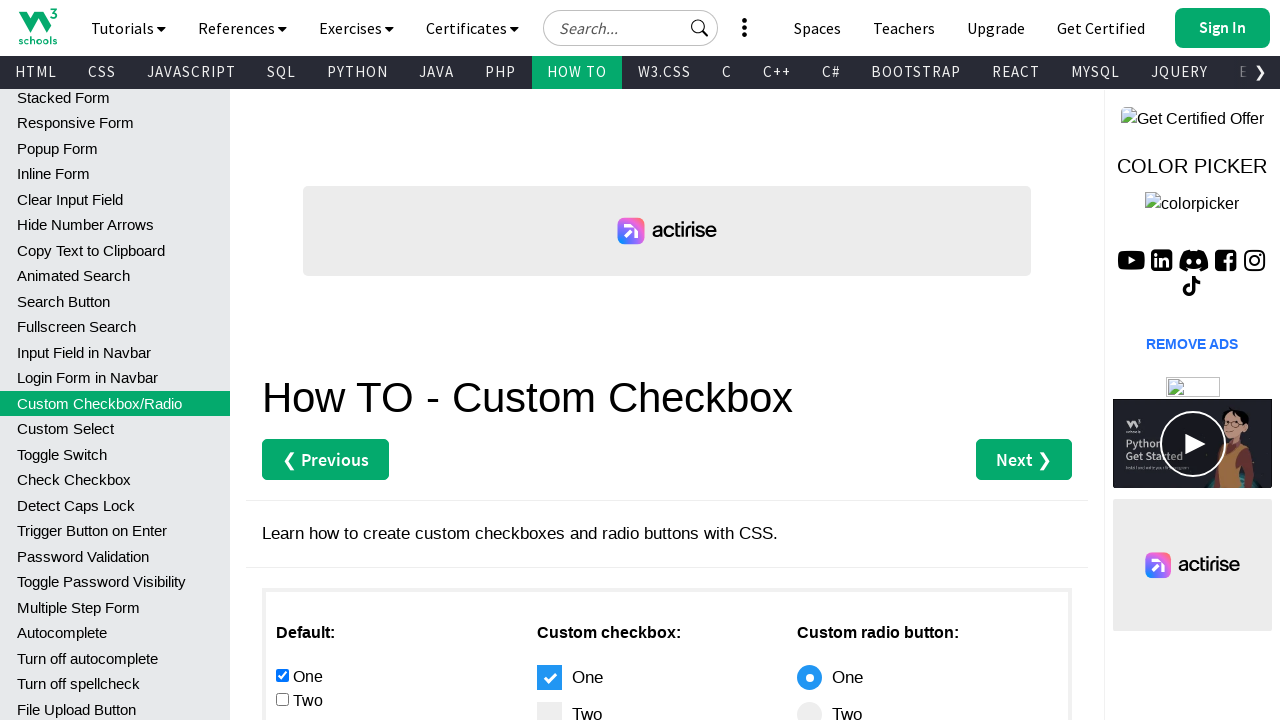

Scrolled checkbox element into view
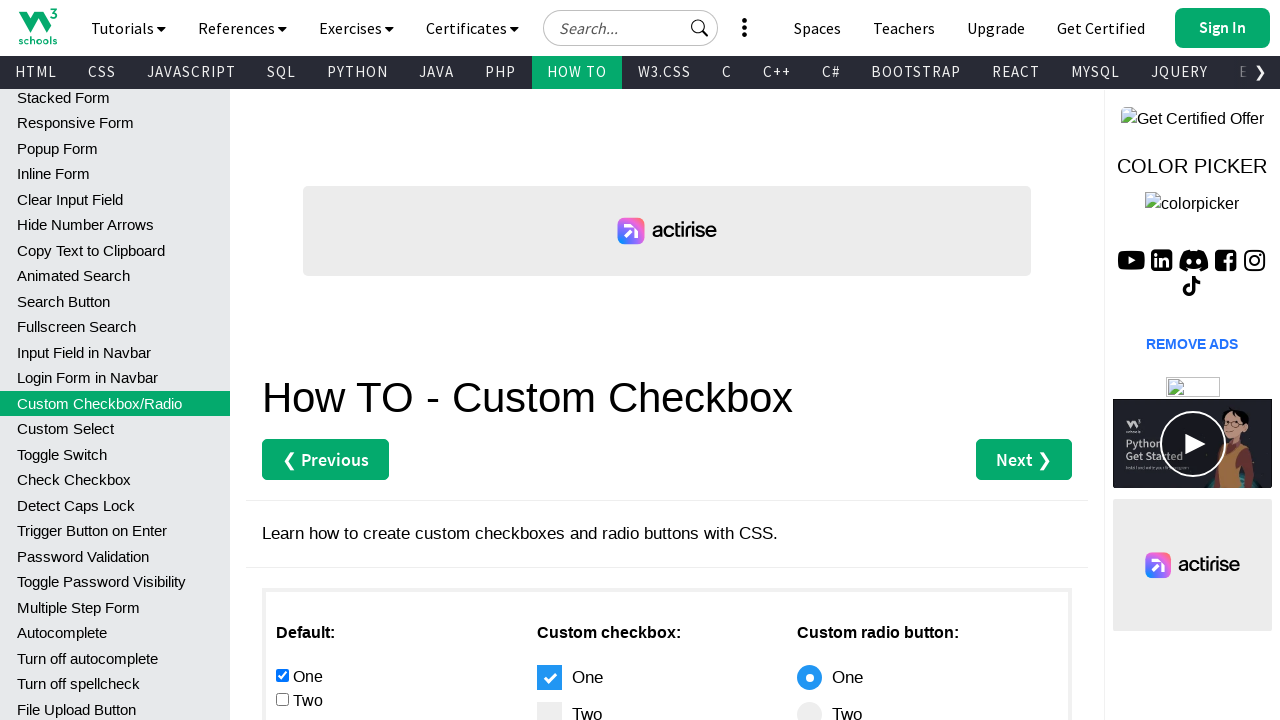

Clicked the custom checkbox element at (667, 677) on xpath=//*[@id="main"]/div[3]/div[2]/label[1]
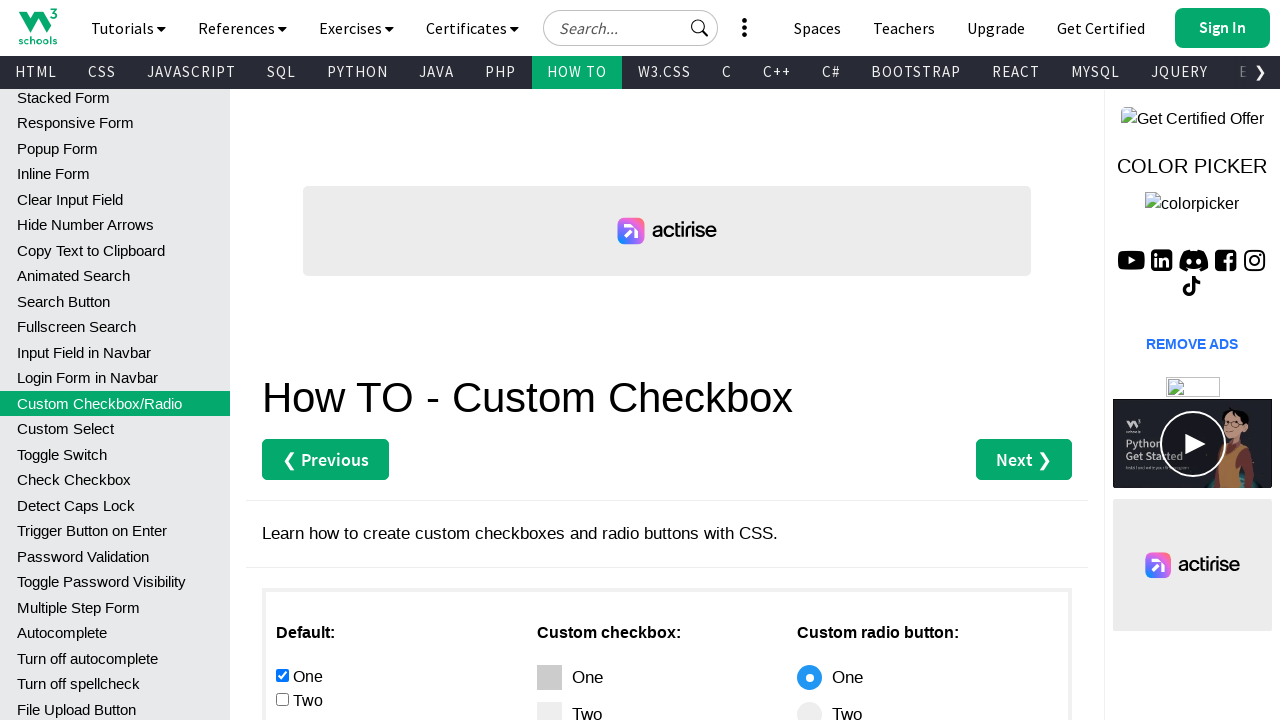

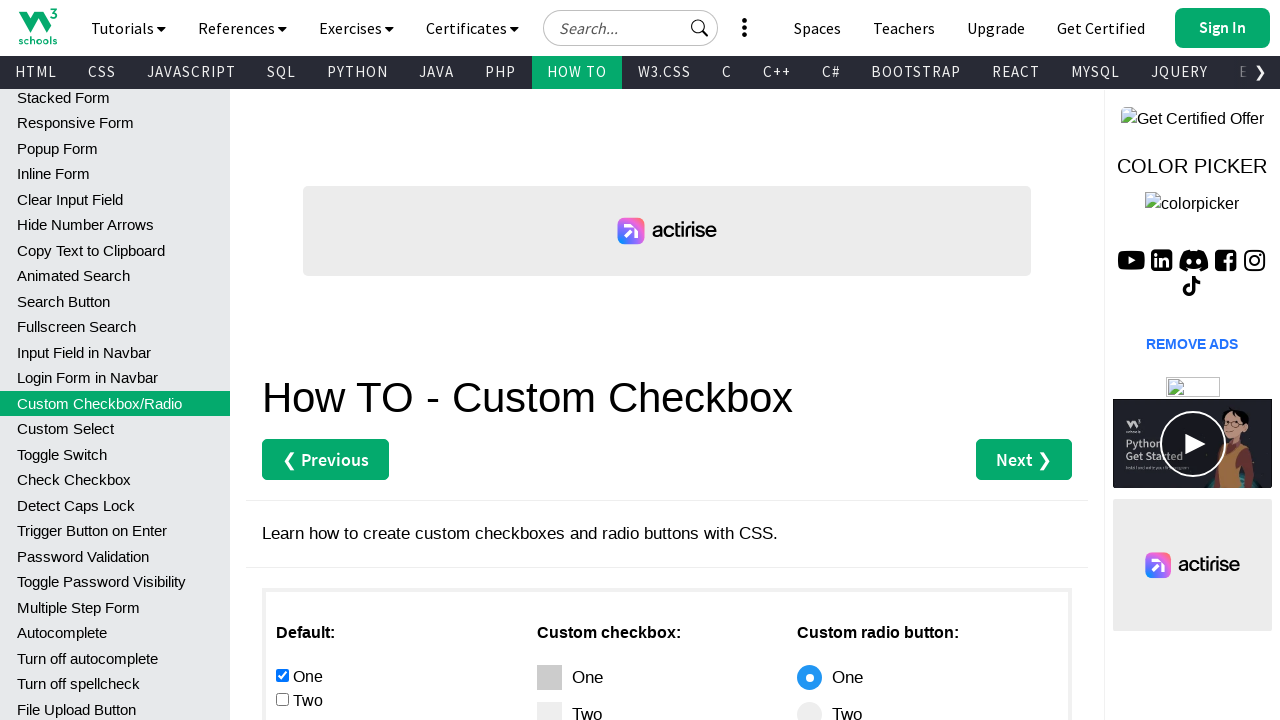